Tests window handling functionality by clicking to open new browser windows, switching between them, clicking links in child windows, and then closing the windows in sequence.

Starting URL: https://www.globalsqa.com/demo-site/frames-and-windows/

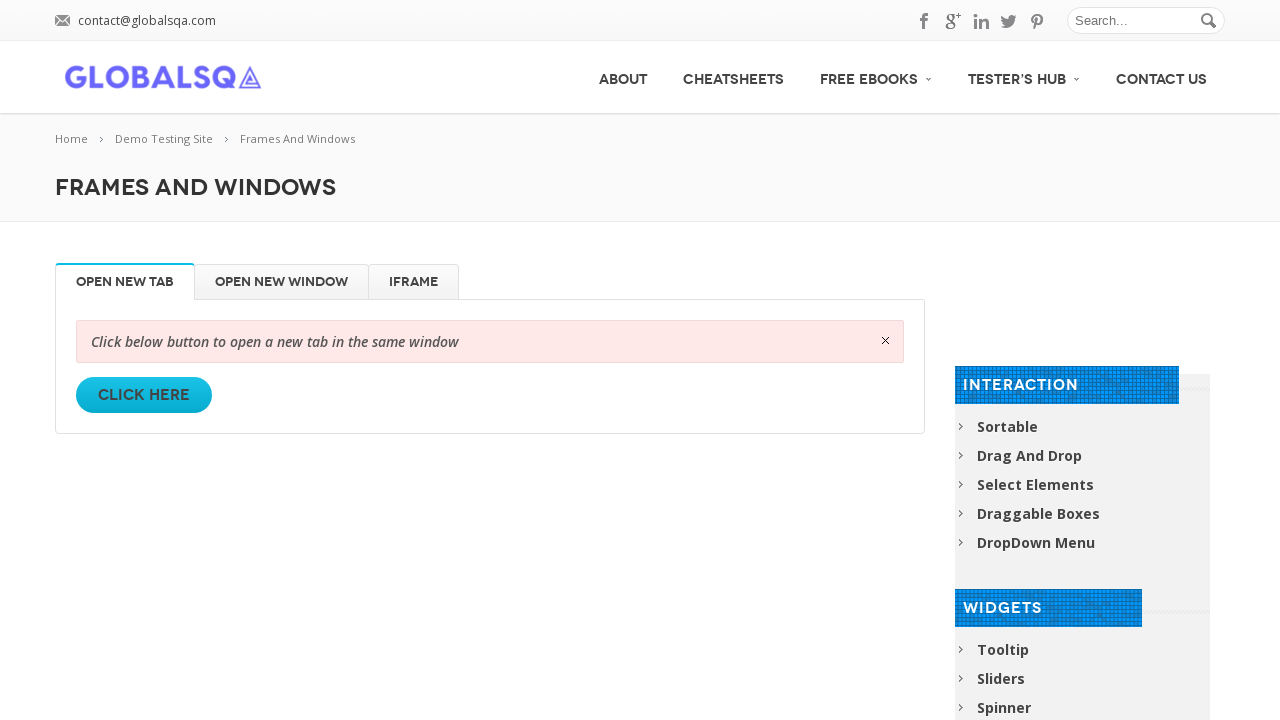

Clicked on 'Open New Window' tab at (282, 282) on xpath=//li[@id='Open New Window']
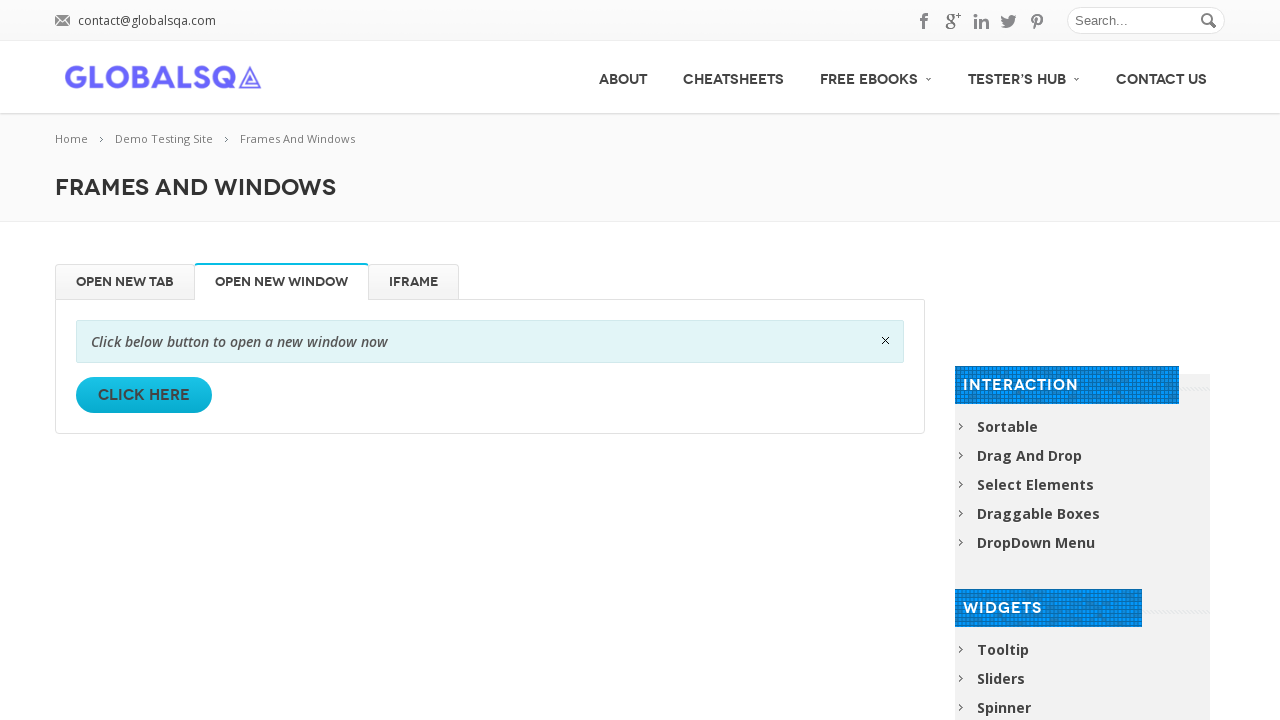

Clicked 'Click Here' link to open new window at (144, 395) on (//div//a[text()='Click Here'])[2]
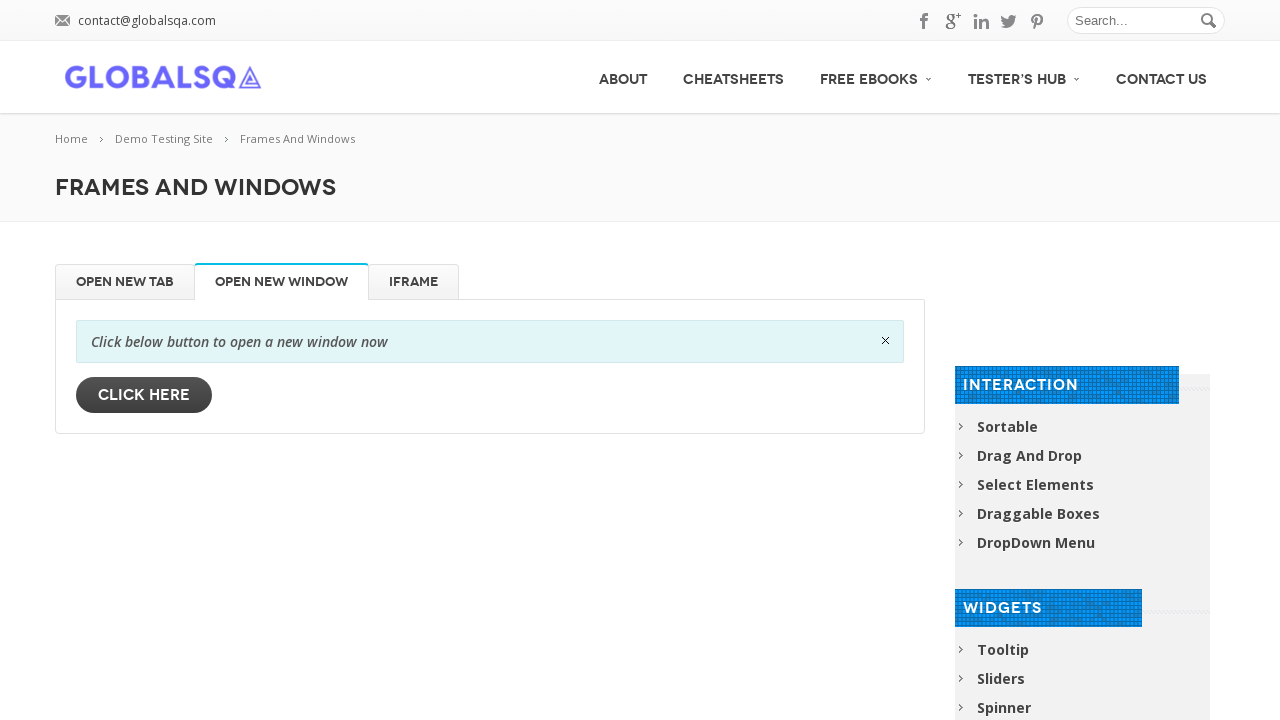

New window opened and loaded
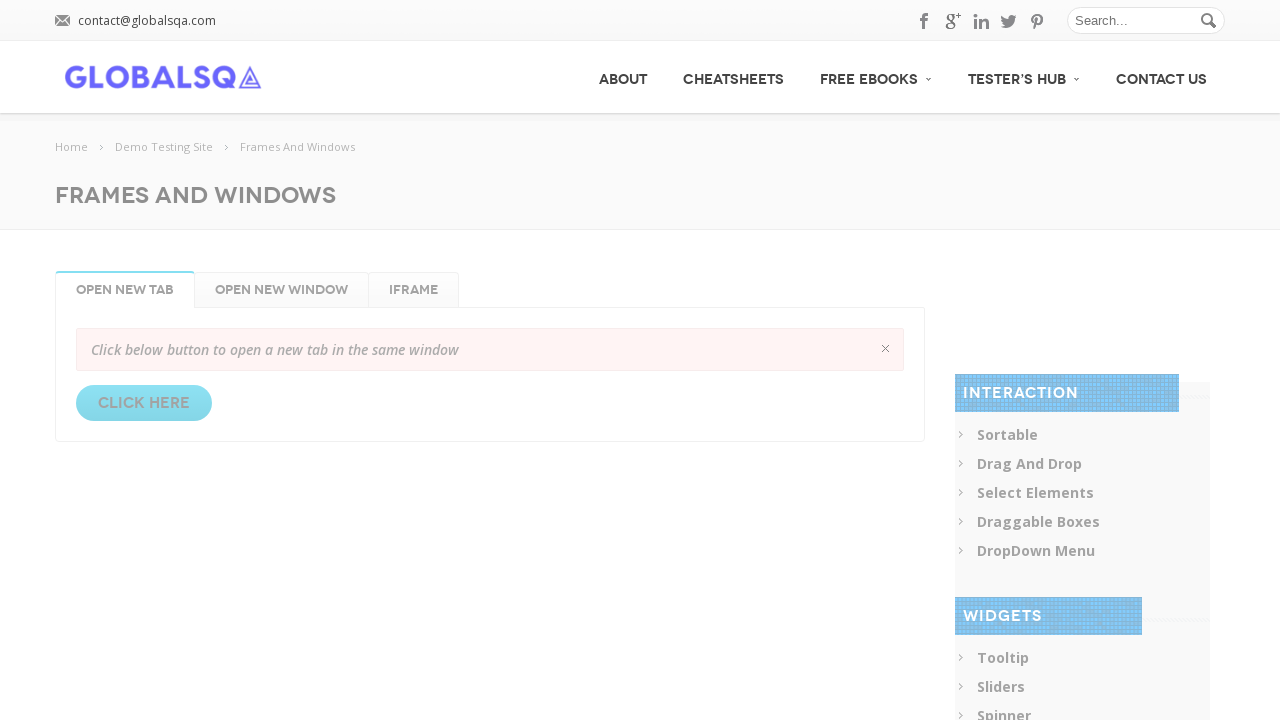

Clicked button in new window to open third window at (144, 403) on (//div//a[contains(@class, 'button')])[1]
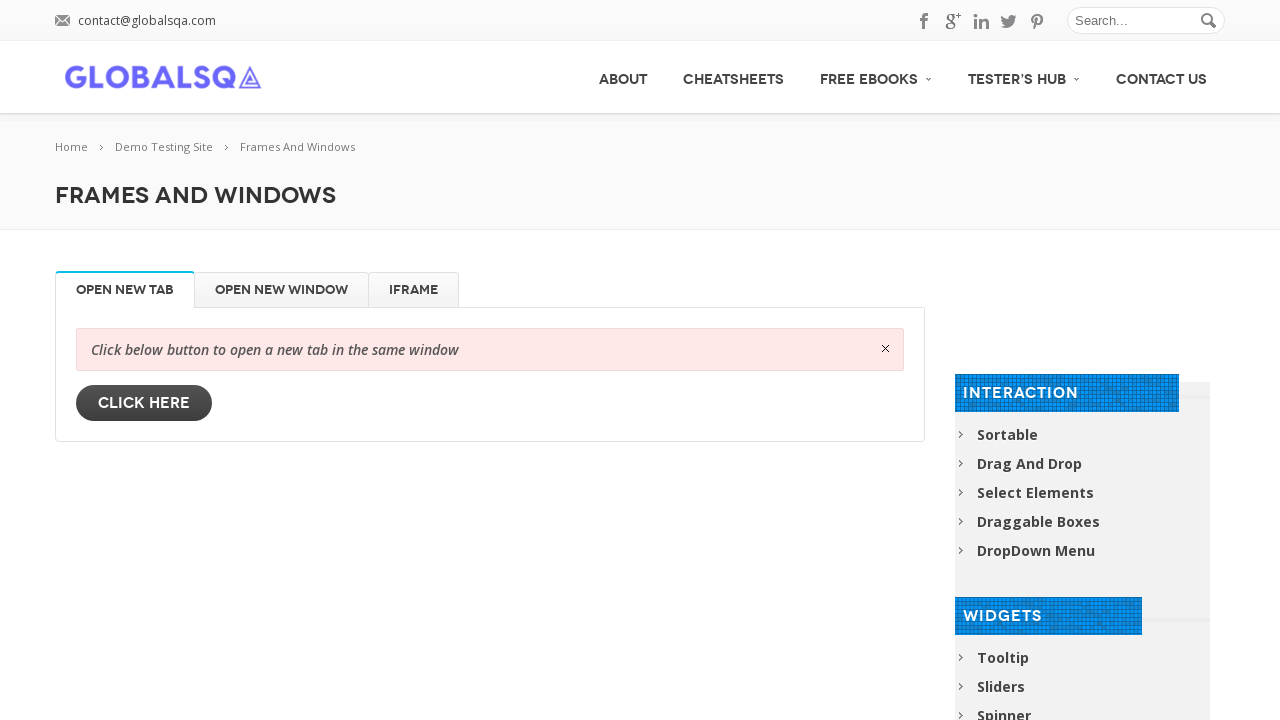

Third window opened and loaded
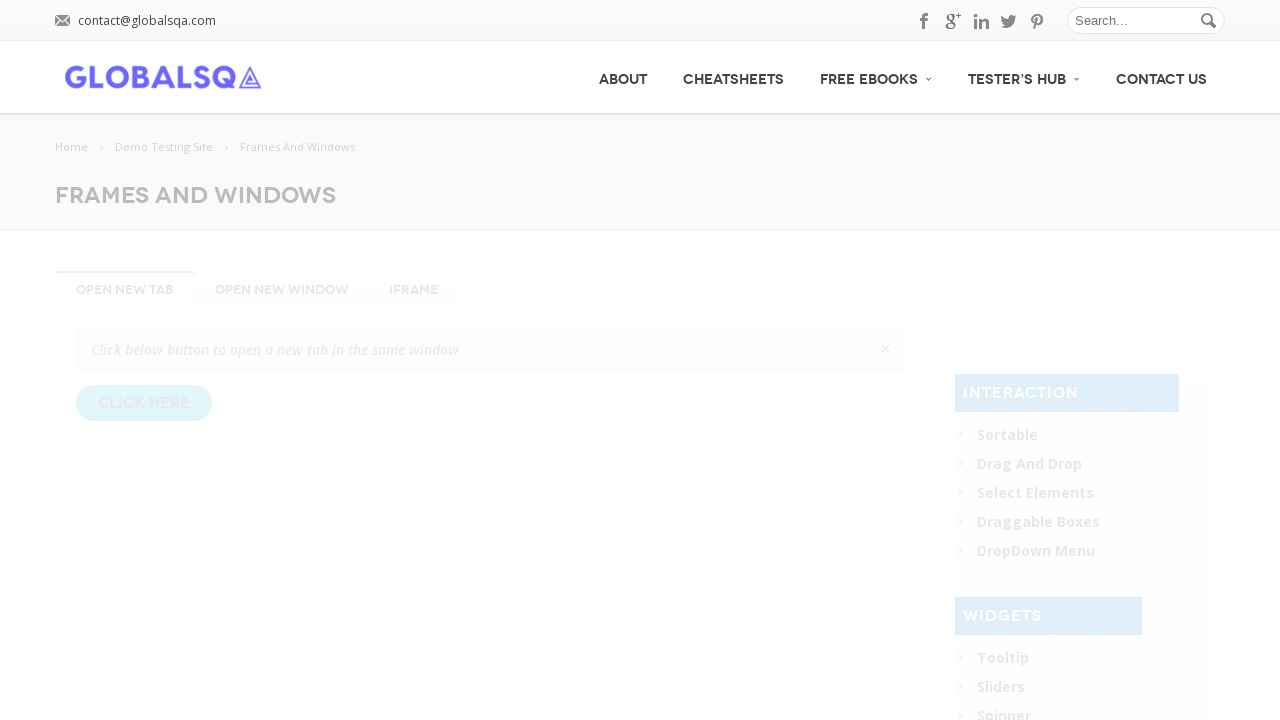

Closed third window
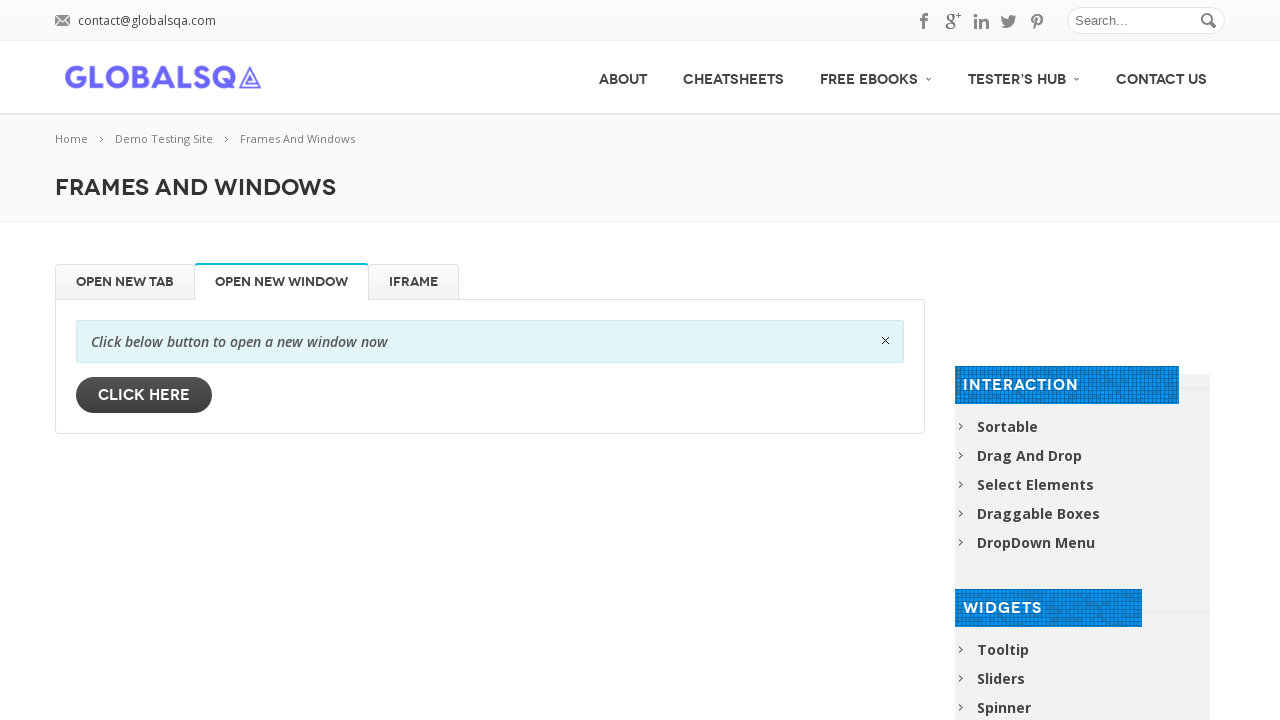

Closed second window
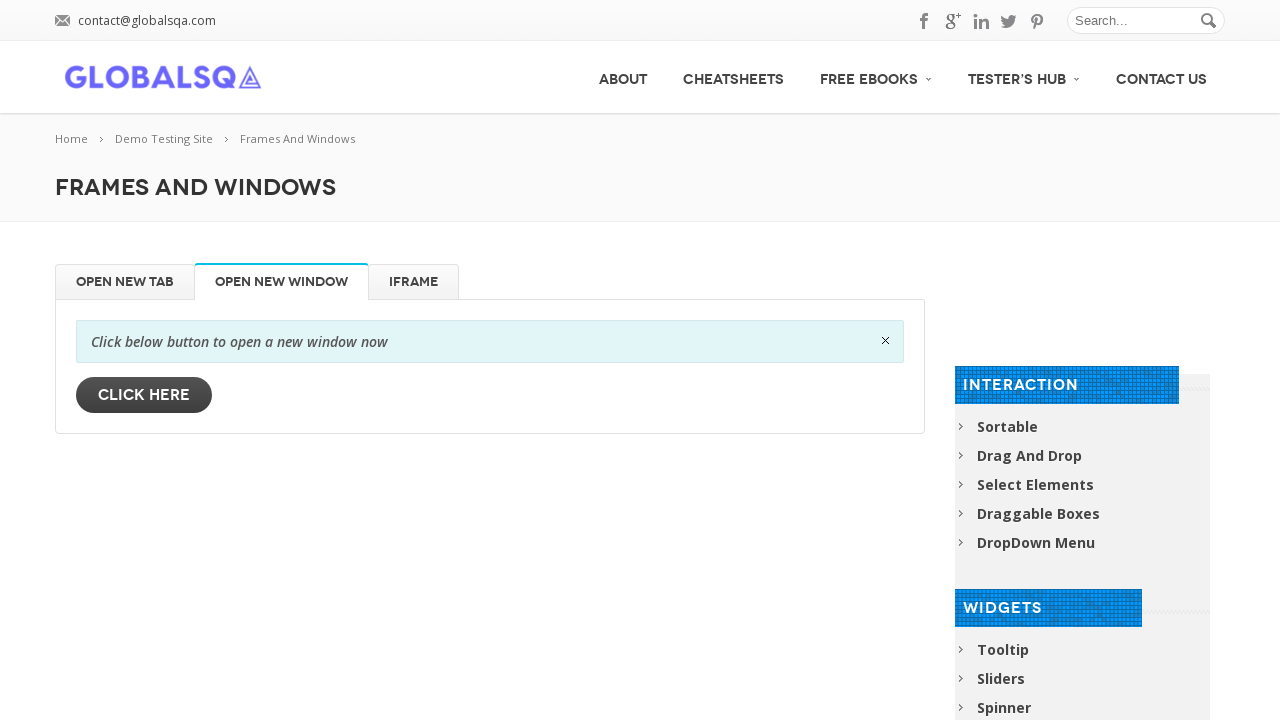

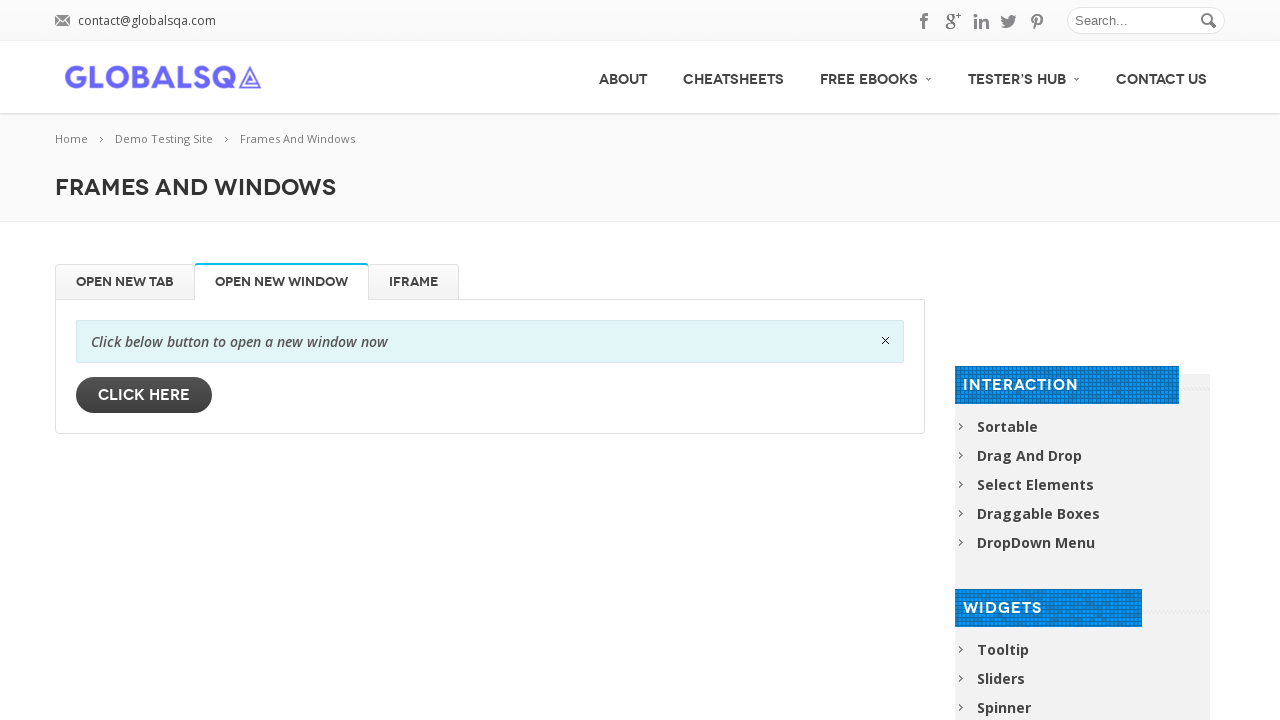